Tests the "Get started" link navigation by clicking it and verifying the Installation heading is visible on the resulting page

Starting URL: https://playwright.dev/

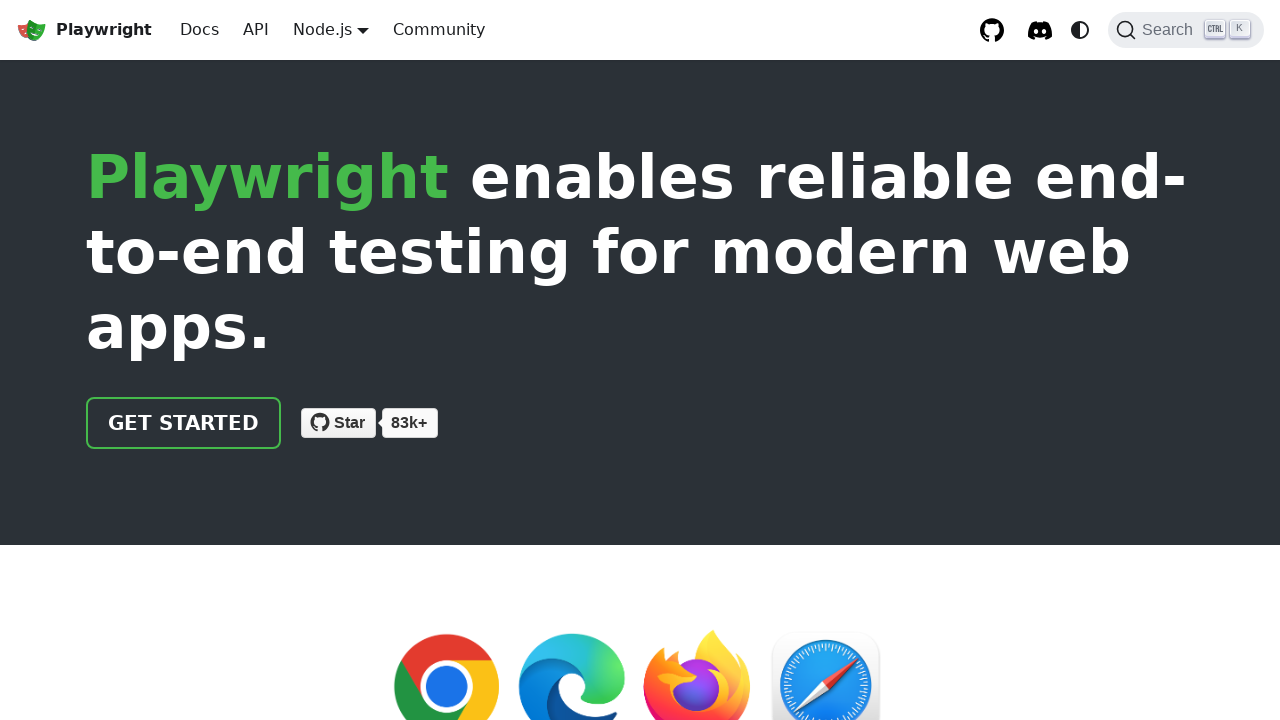

Clicked 'Get started' link on Playwright homepage at (184, 423) on internal:role=link[name="Get started"i]
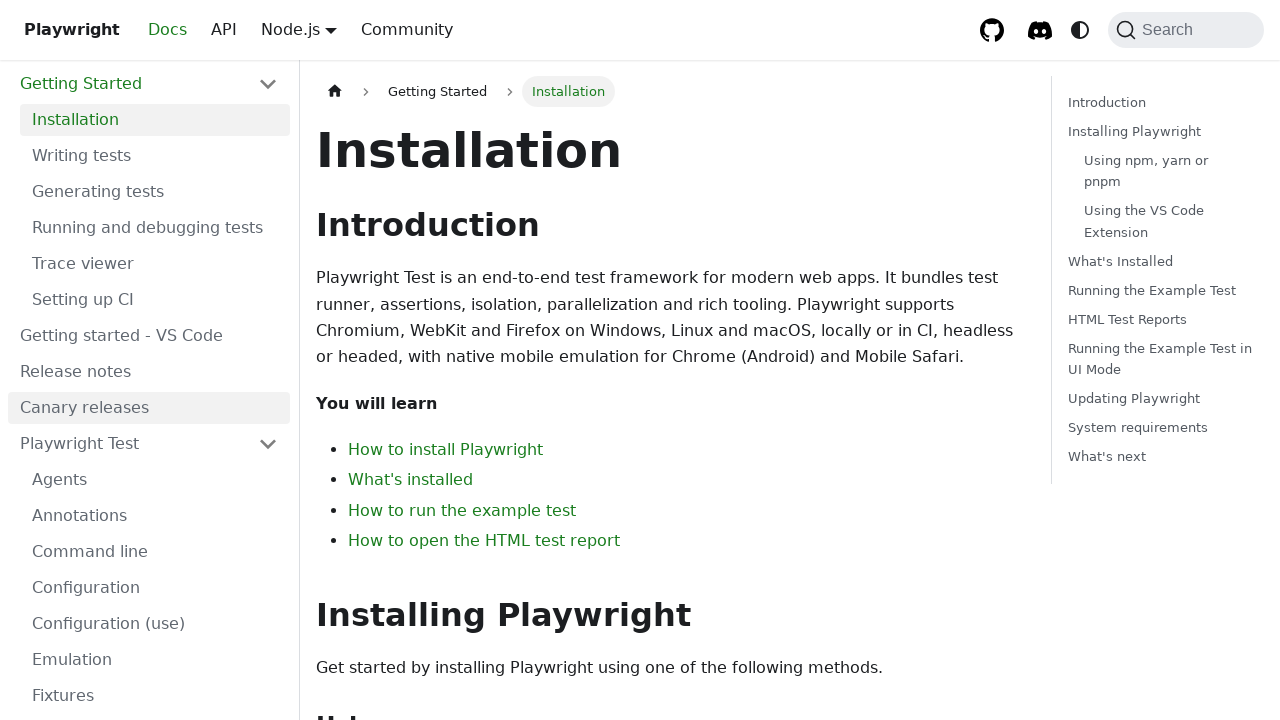

Verified 'Installation' heading is visible on the page
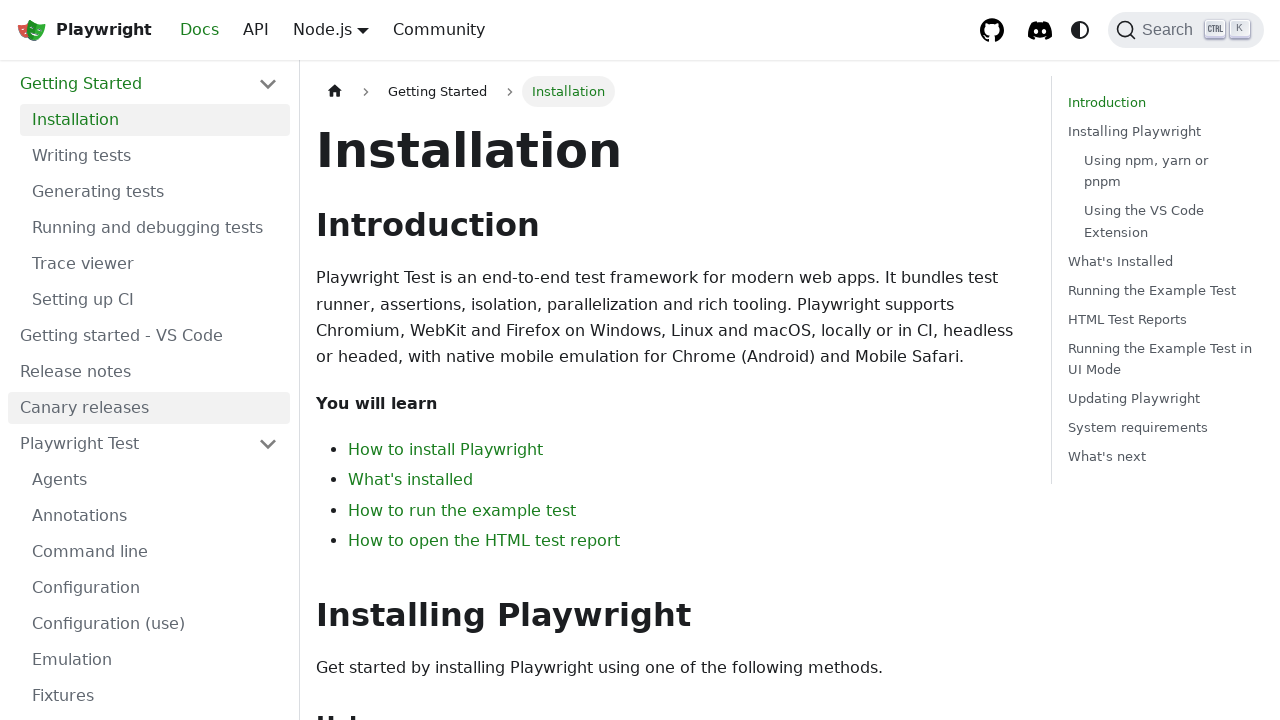

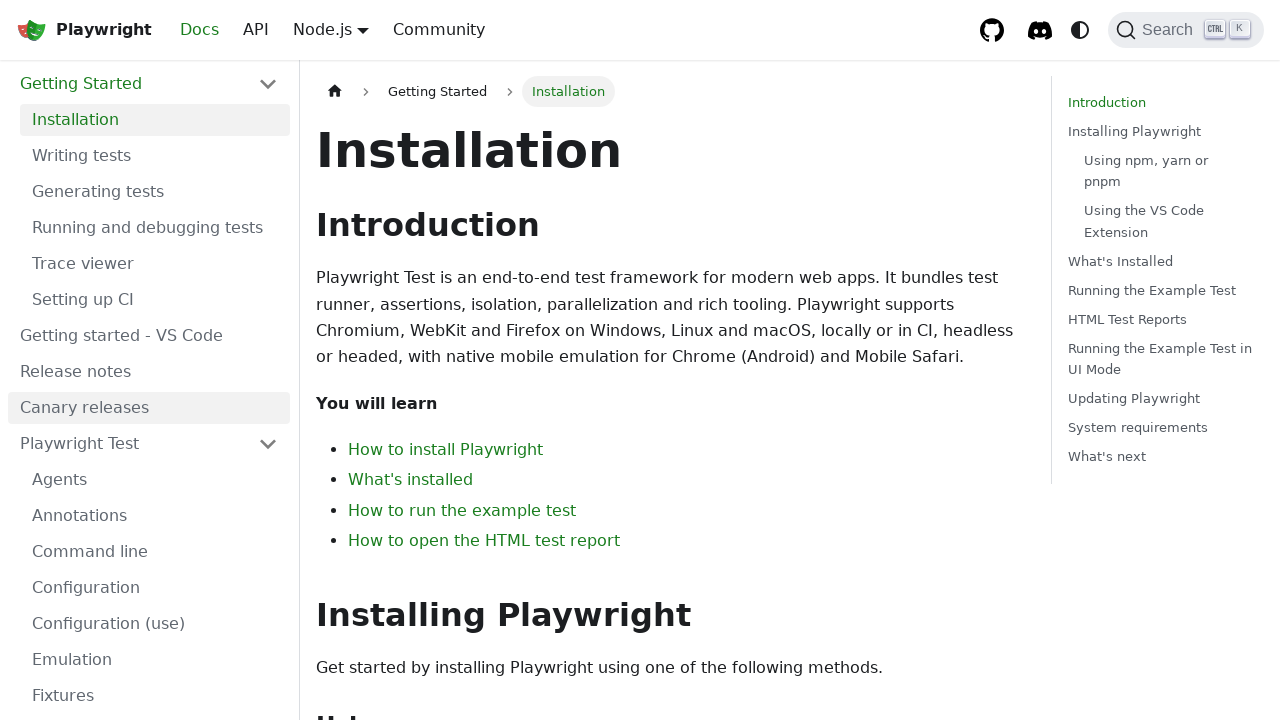